Tests the autocomplete functionality by typing "Ind" into an autocomplete input field and navigating through suggestions using keyboard arrow keys to verify the dropdown behavior.

Starting URL: https://rahulshettyacademy.com/AutomationPractice/

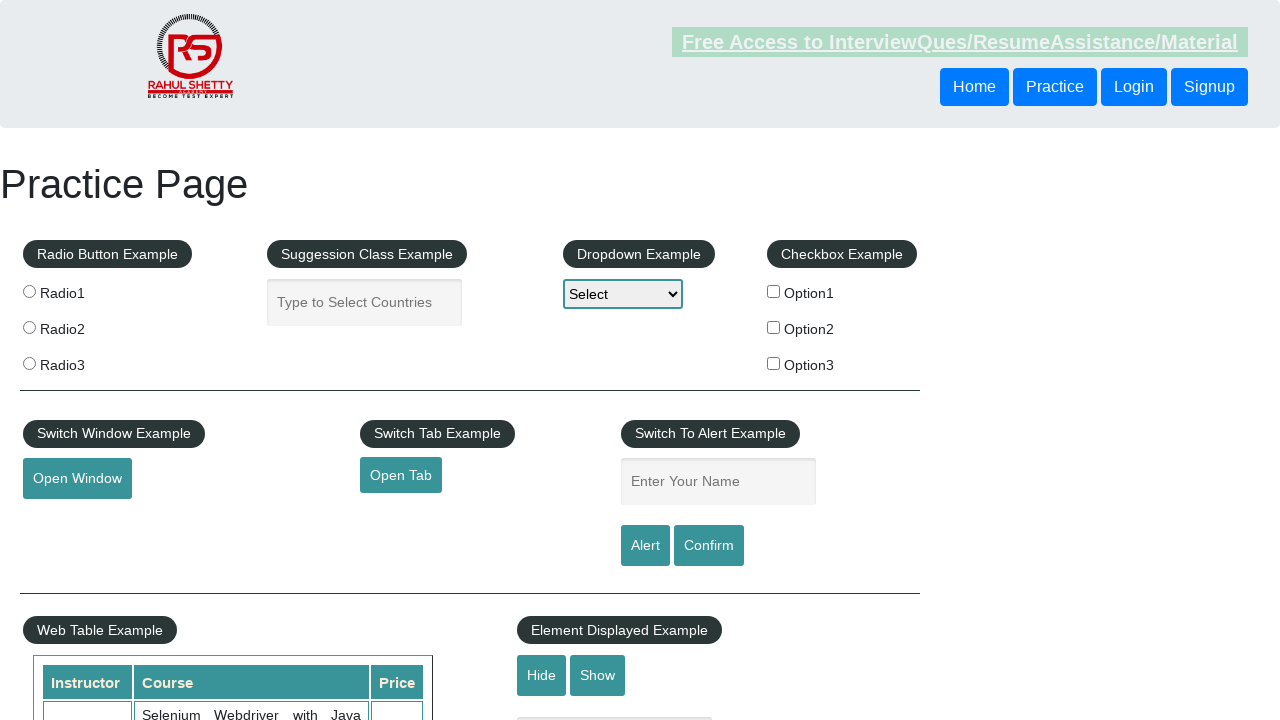

Typed 'Ind' into autocomplete field to trigger suggestions on #autocomplete
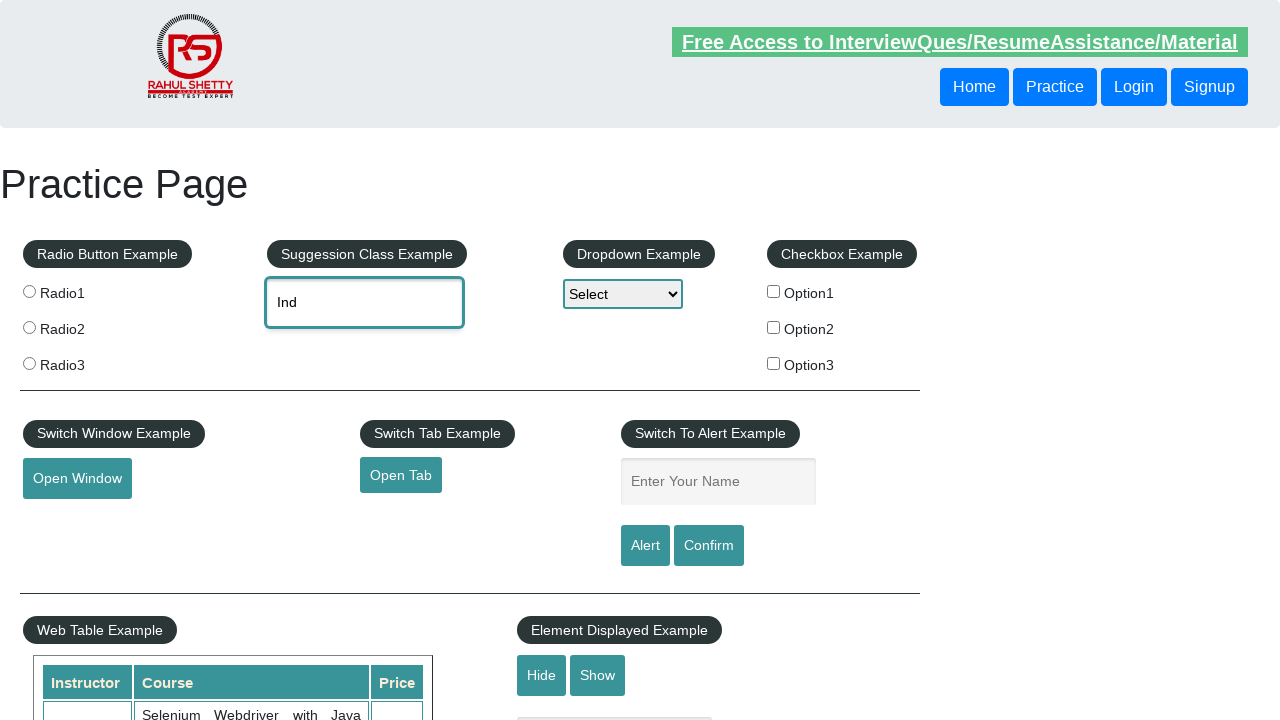

Waited for autocomplete suggestions to appear
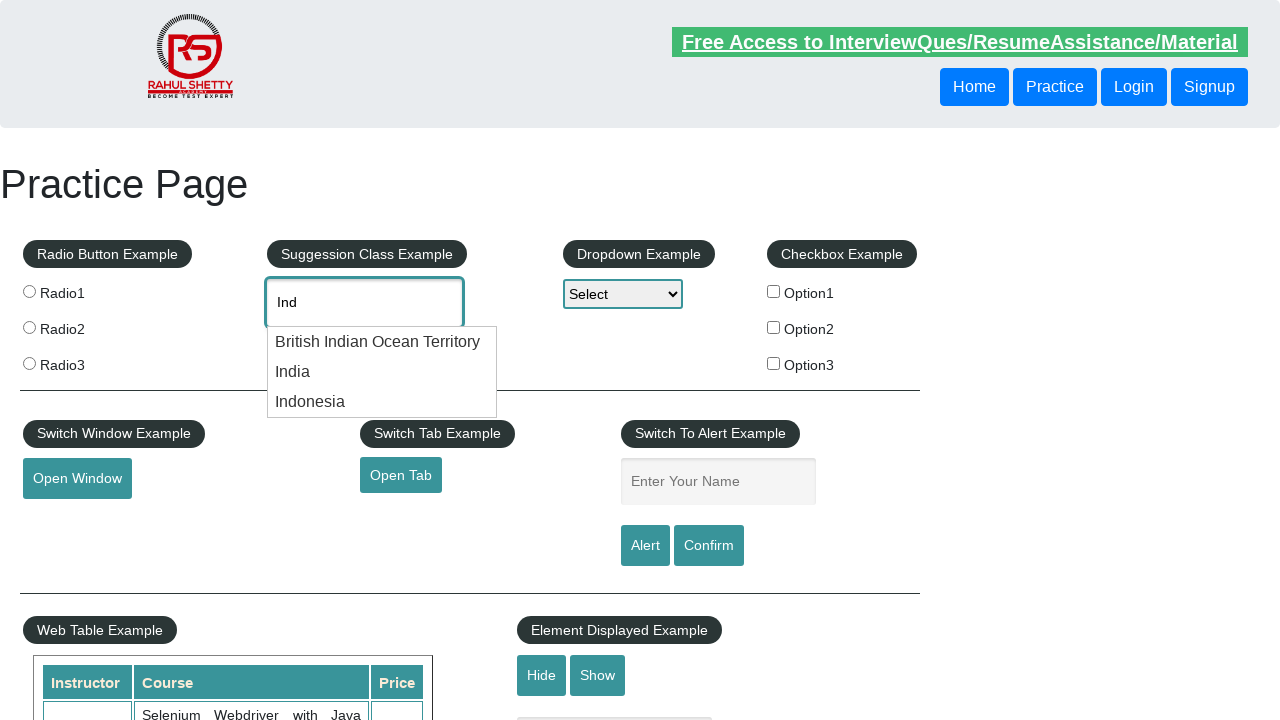

Pressed down arrow once to navigate autocomplete suggestions on #autocomplete
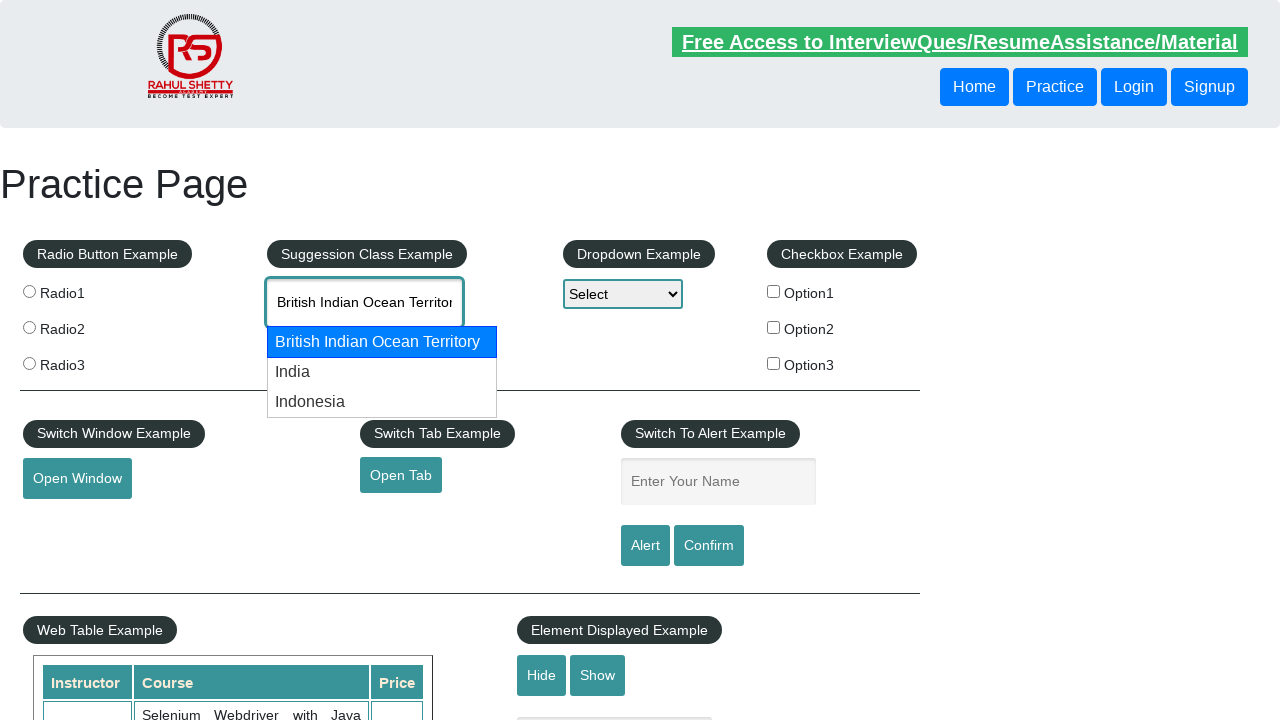

Pressed down arrow again to navigate to second suggestion on #autocomplete
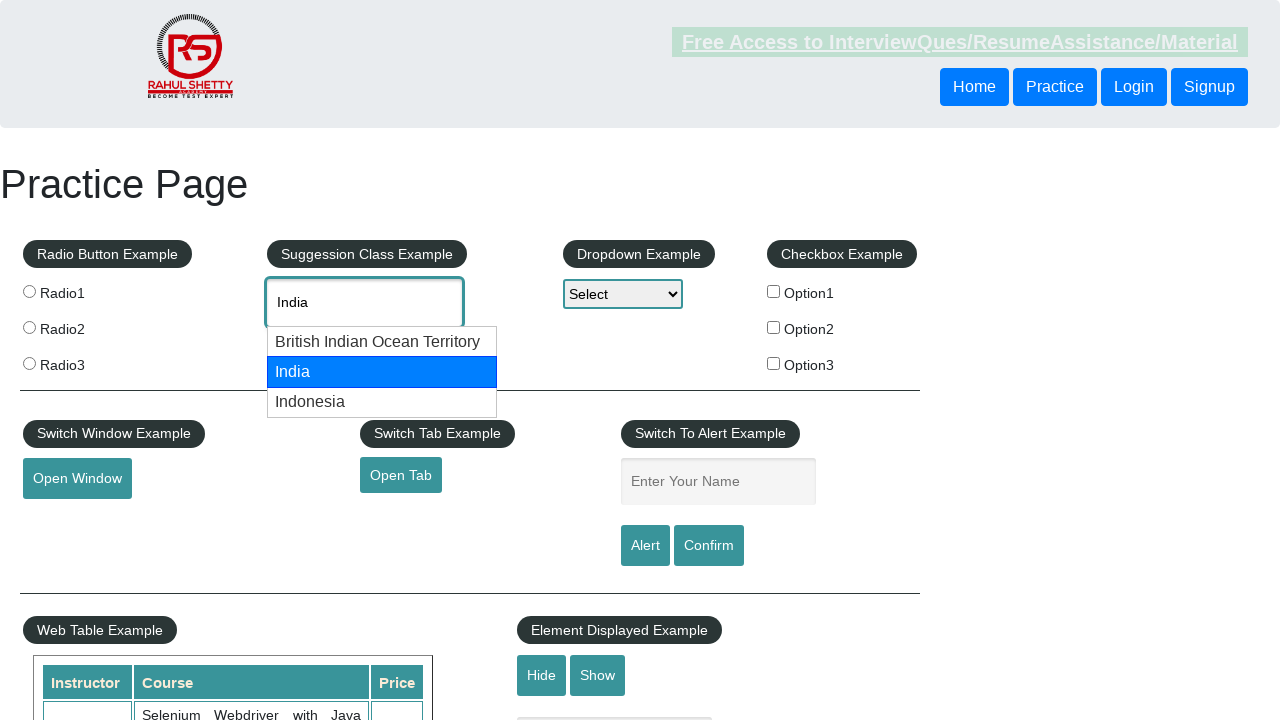

Retrieved autocomplete field value: 'None'
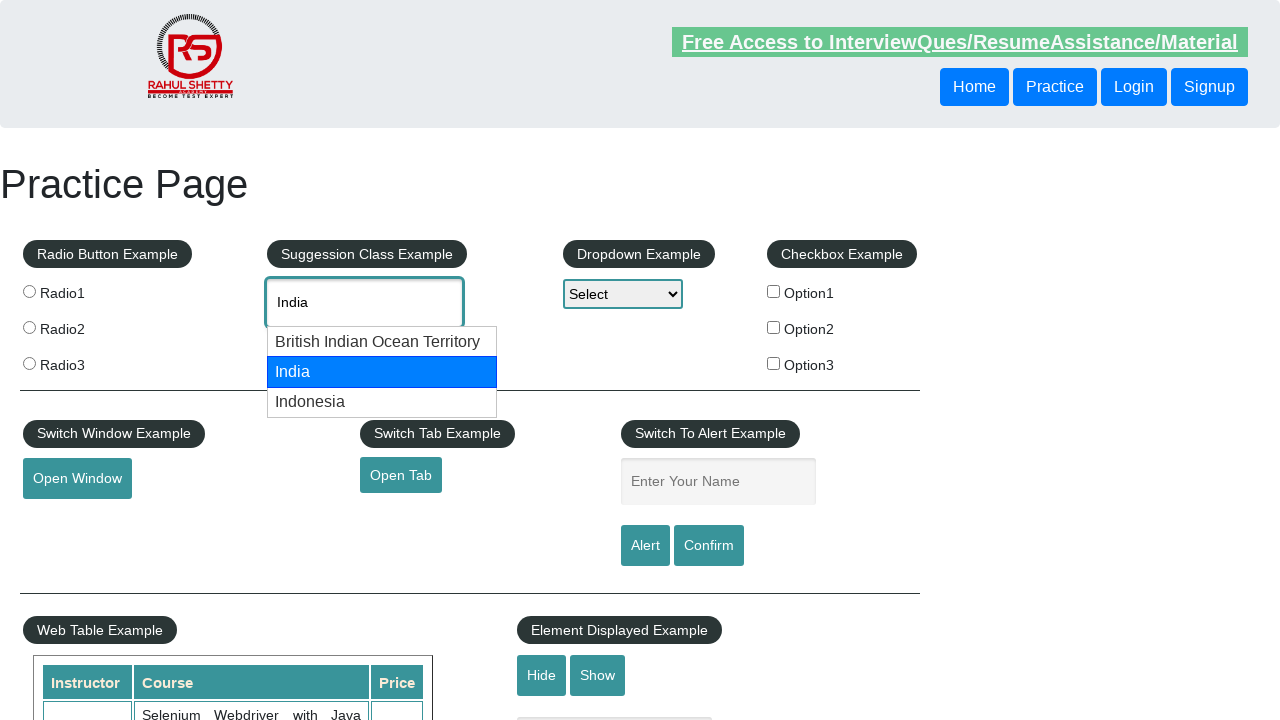

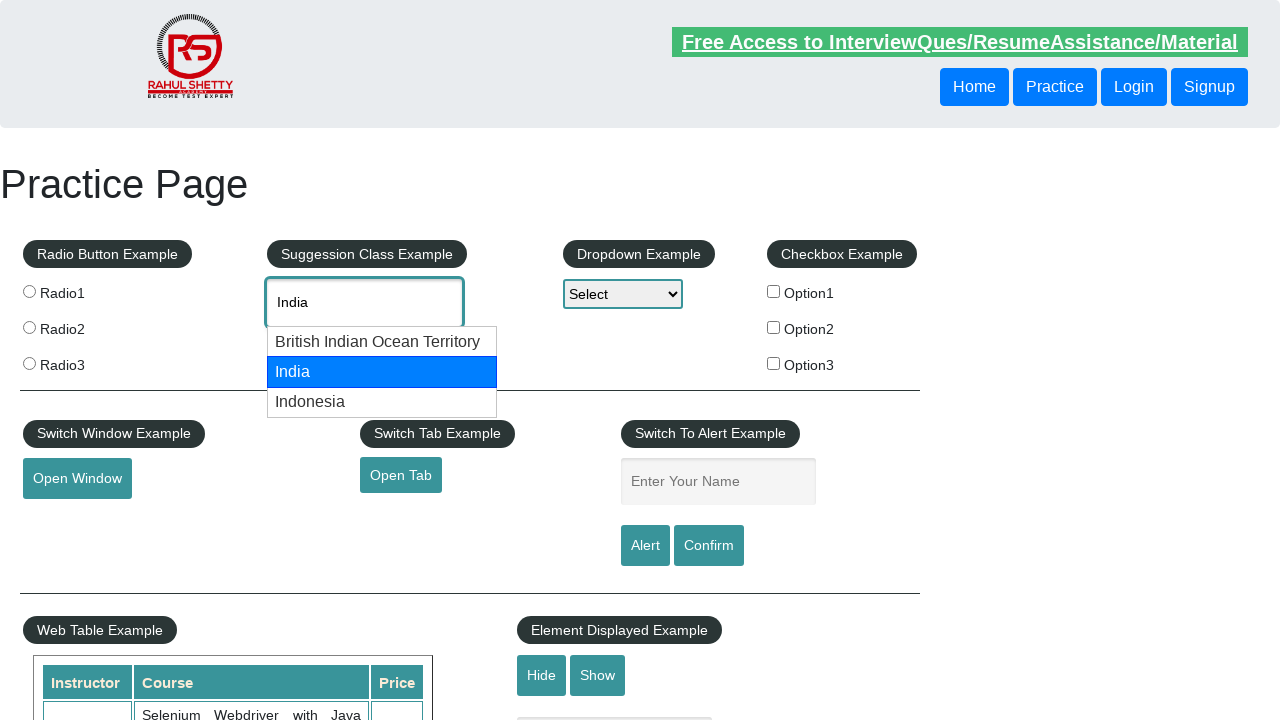